Navigates to a Selenium practice site and clicks on a confirm box button

Starting URL: https://chandanachaitanya.github.io/selenium-practice-site/

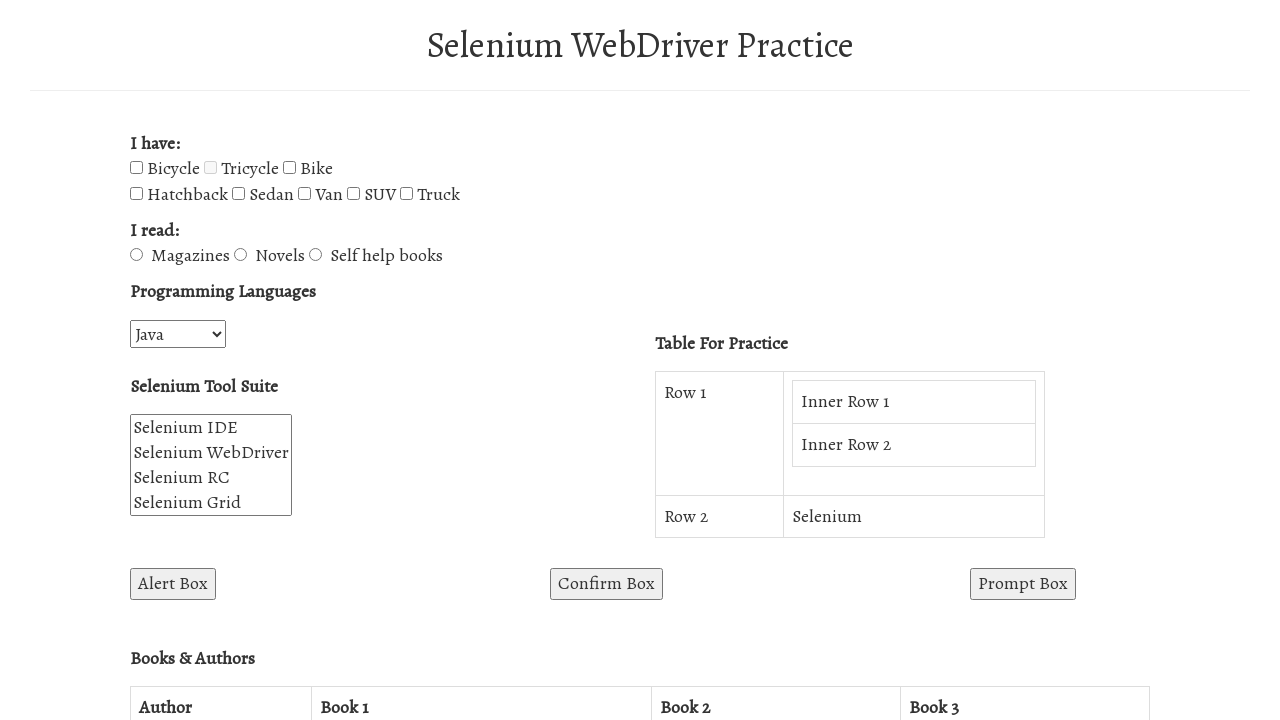

Clicked confirm box button at (606, 584) on #confirmBox
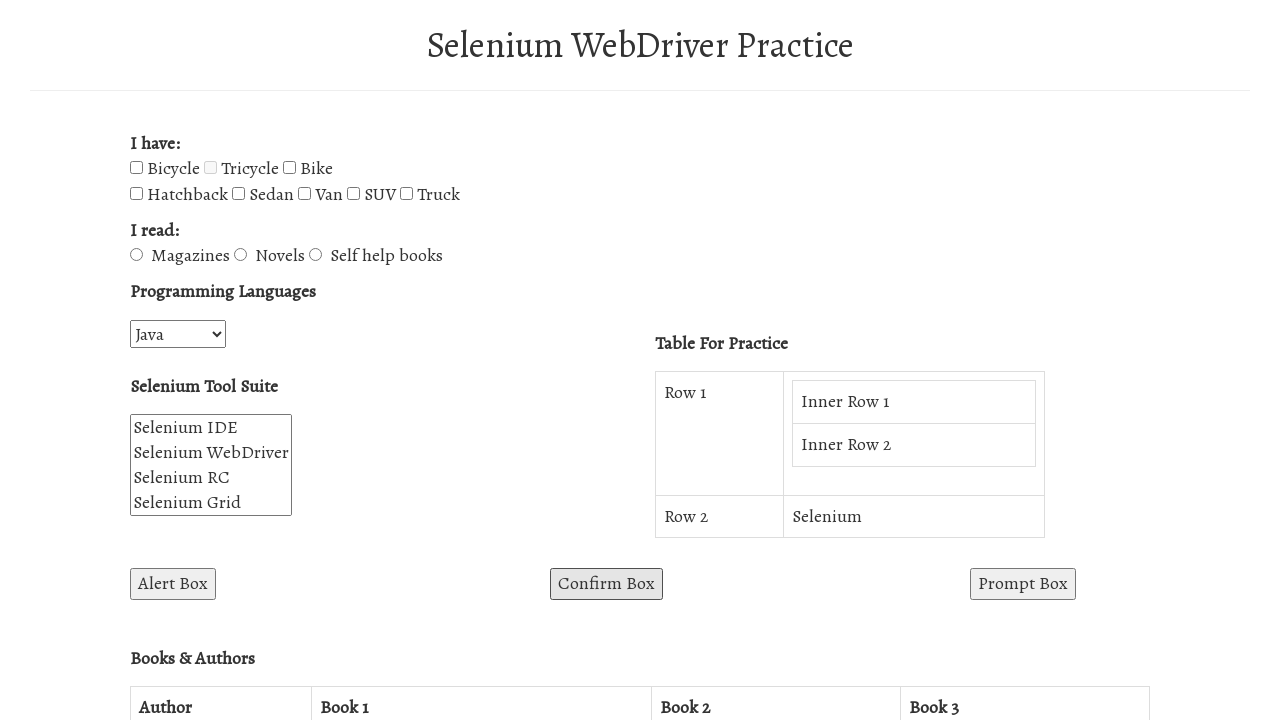

Set up dialog handler to accept confirm dialog
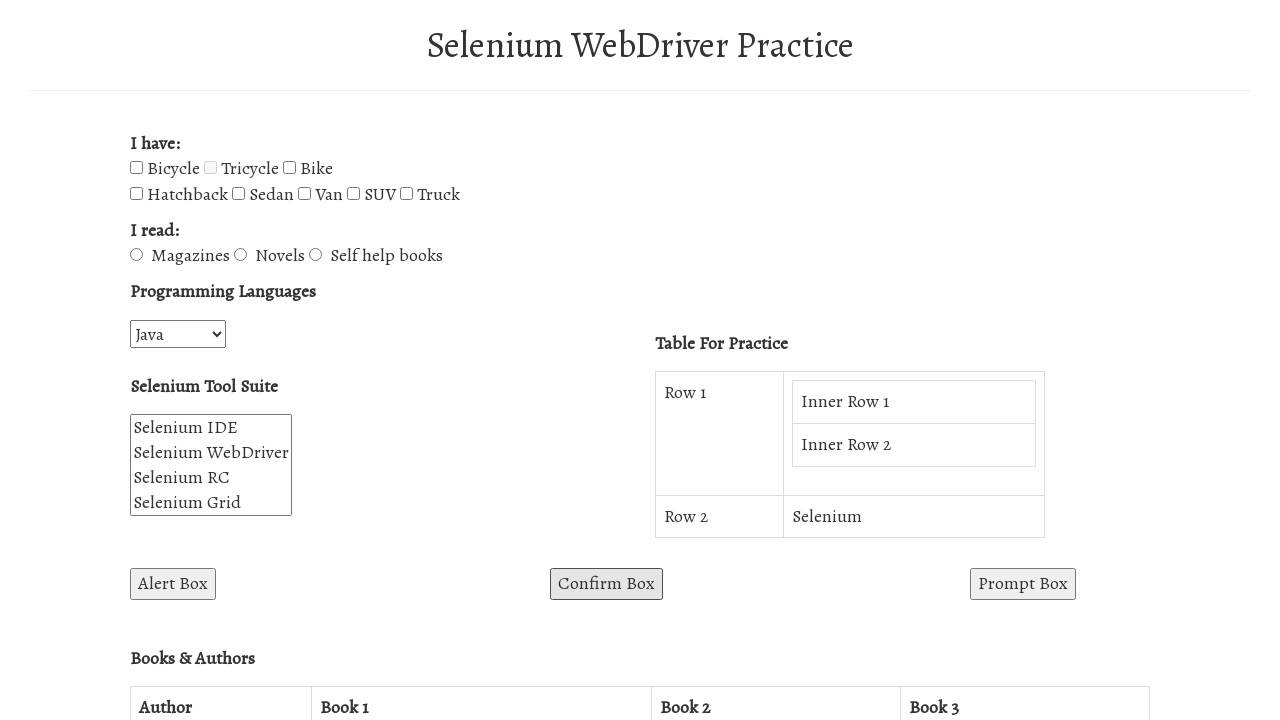

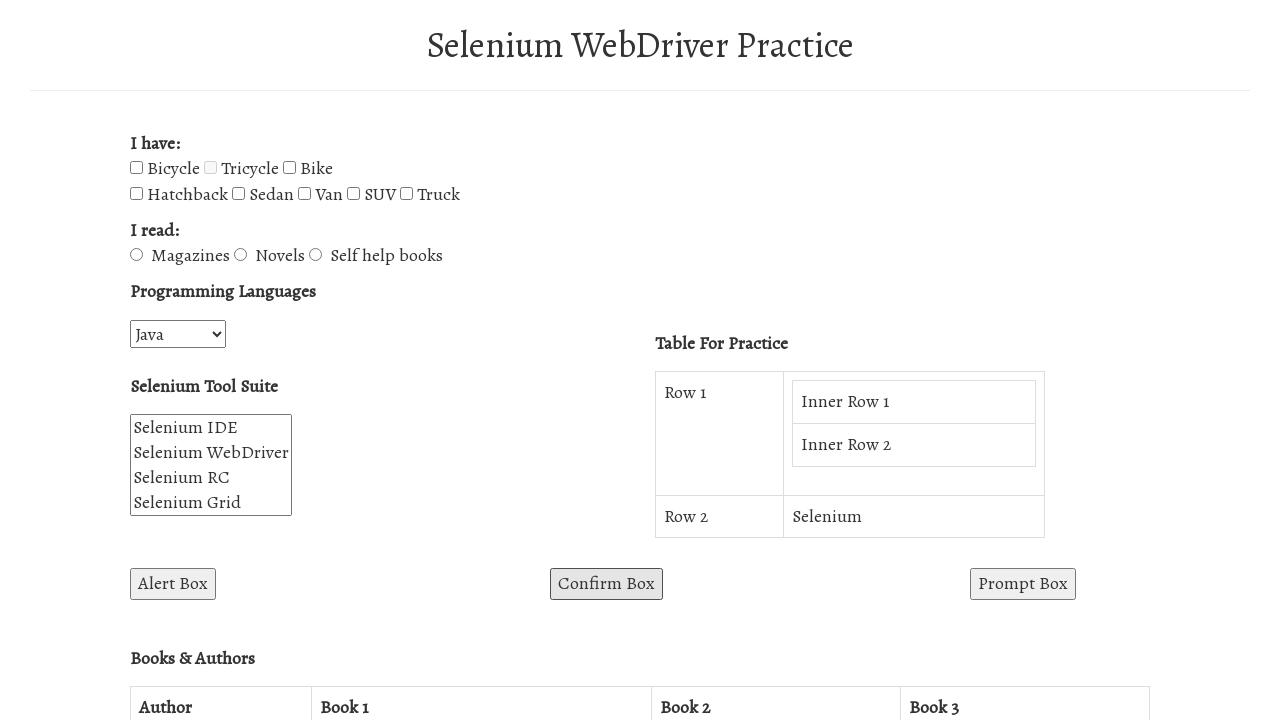